Tests a math quiz page by reading two numbers, calculating their sum, selecting the result from a dropdown menu, and submitting the answer.

Starting URL: http://suninjuly.github.io/selects1.html

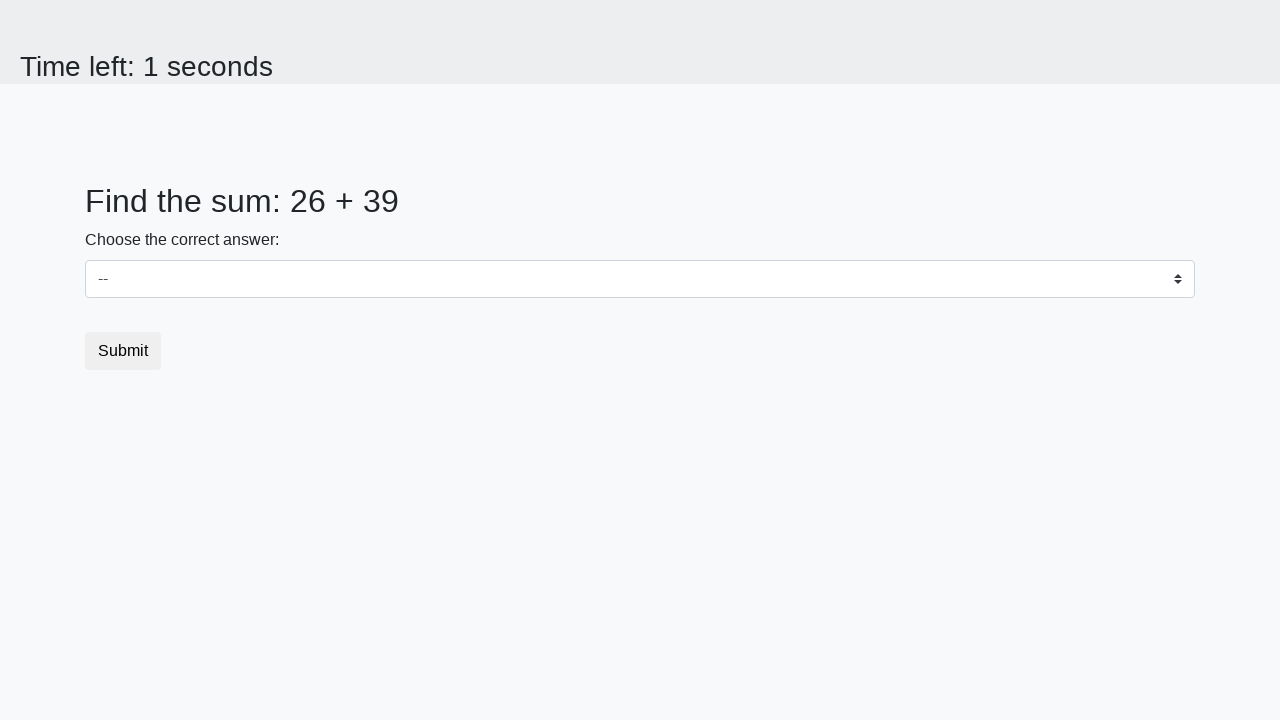

Read first number from page
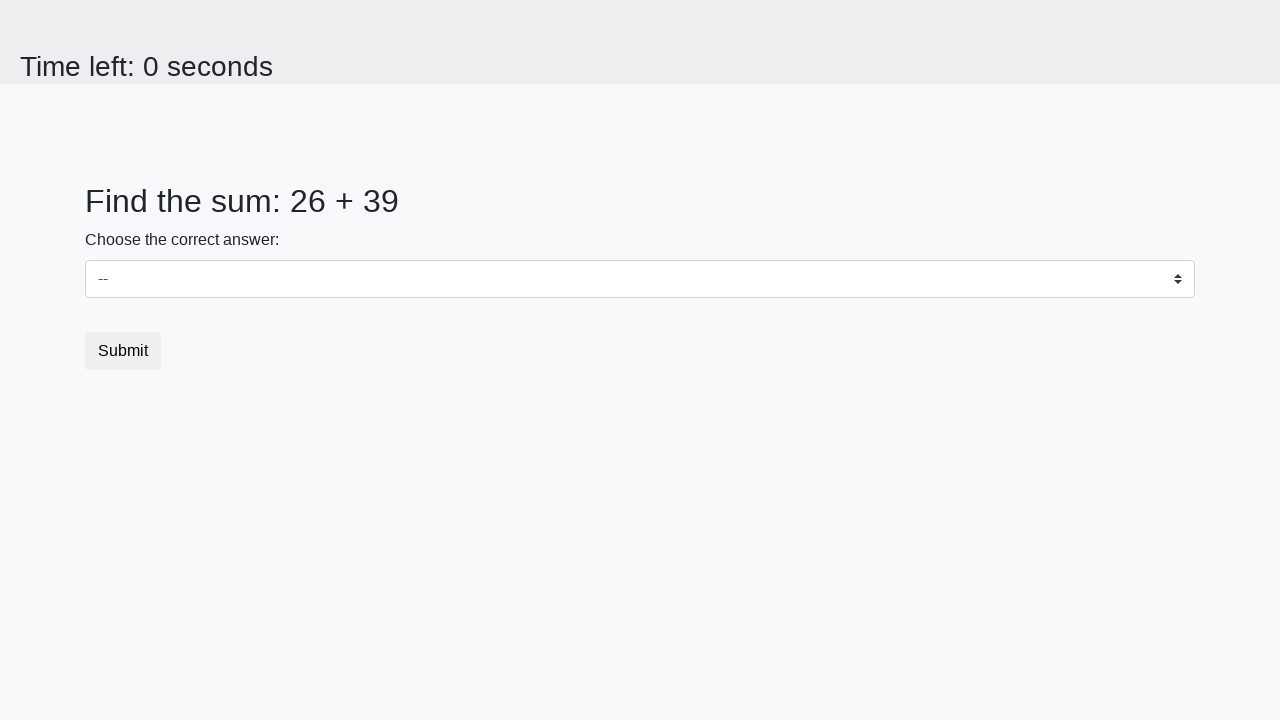

Read second number from page
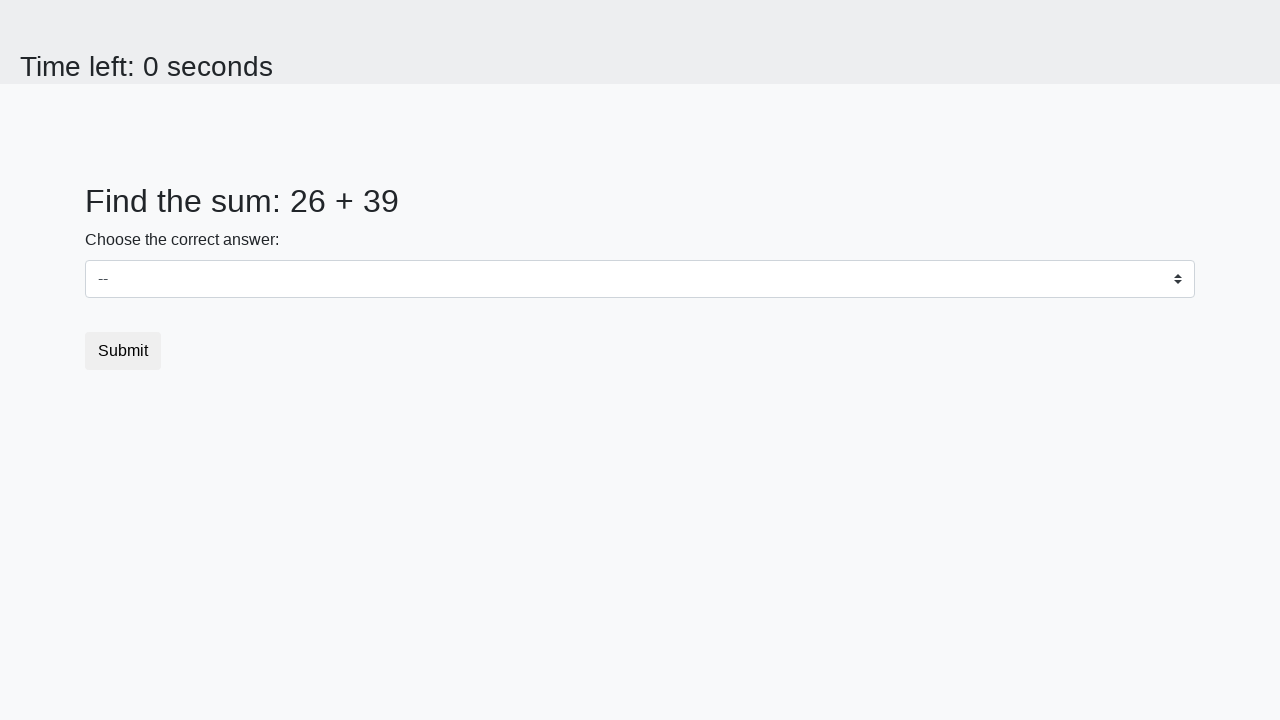

Calculated sum: 26 + 39 = 65
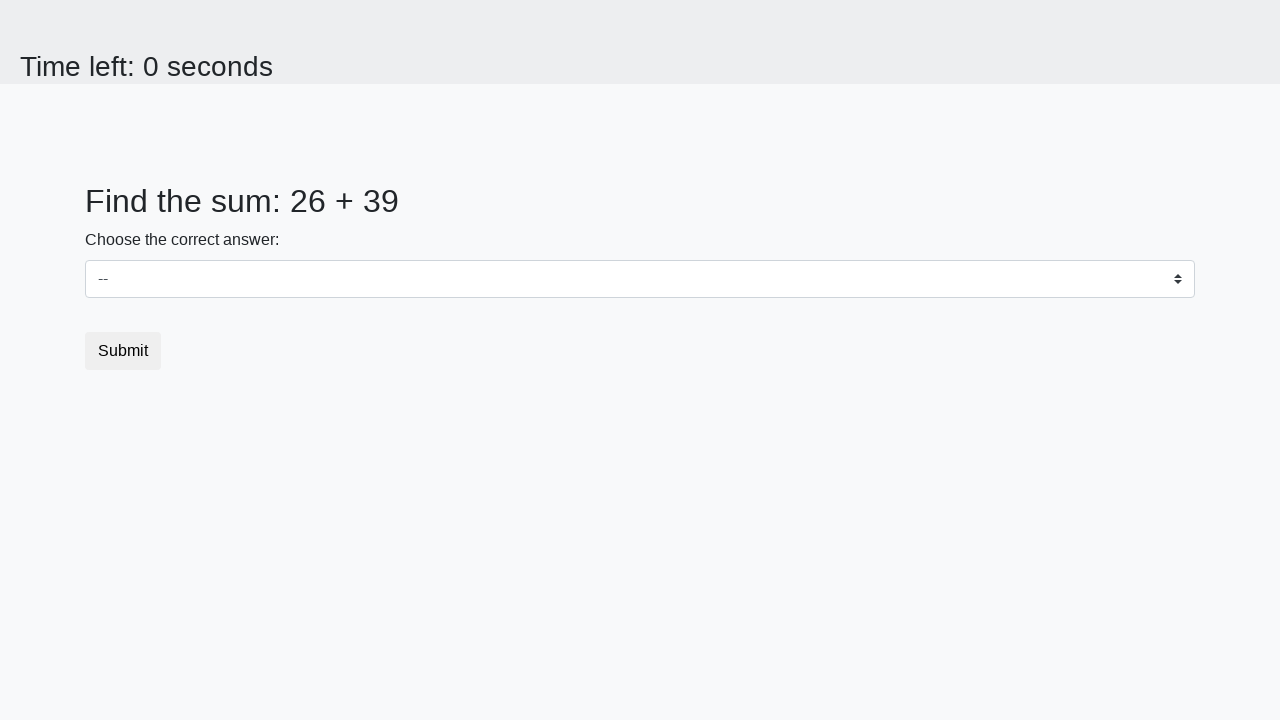

Selected result 65 from dropdown menu on select
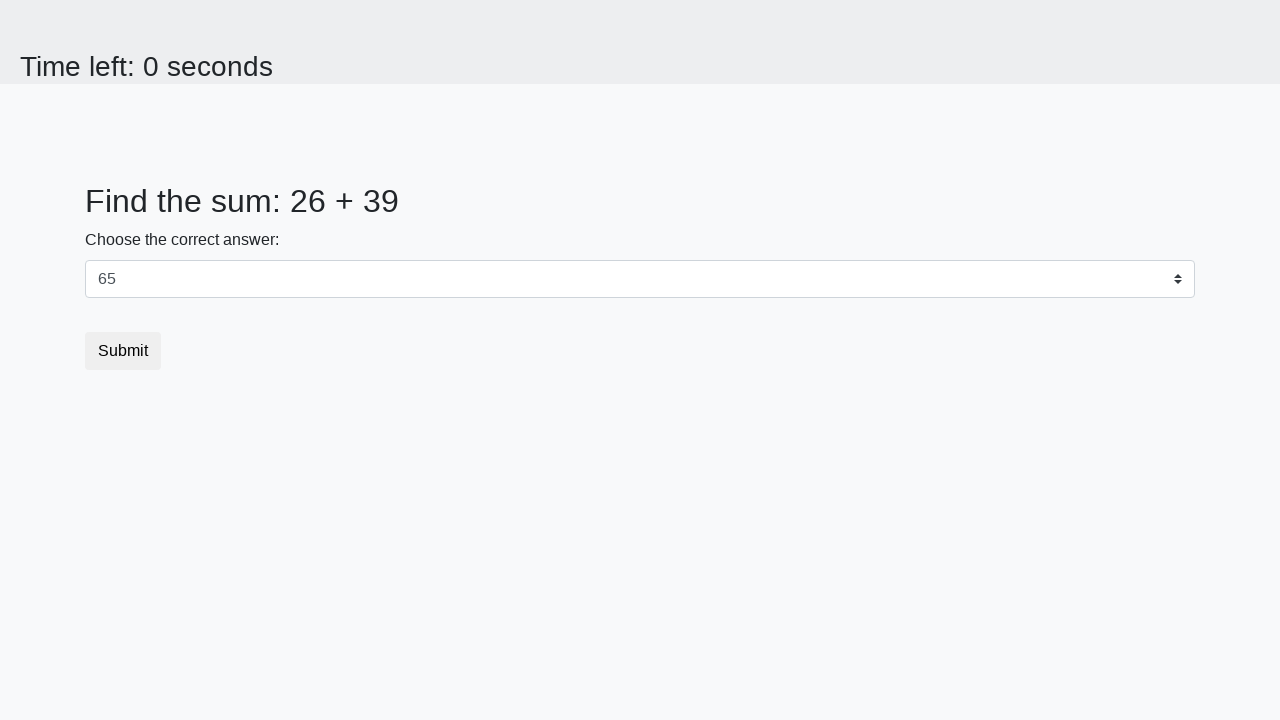

Clicked submit button to complete quiz at (123, 351) on button.btn
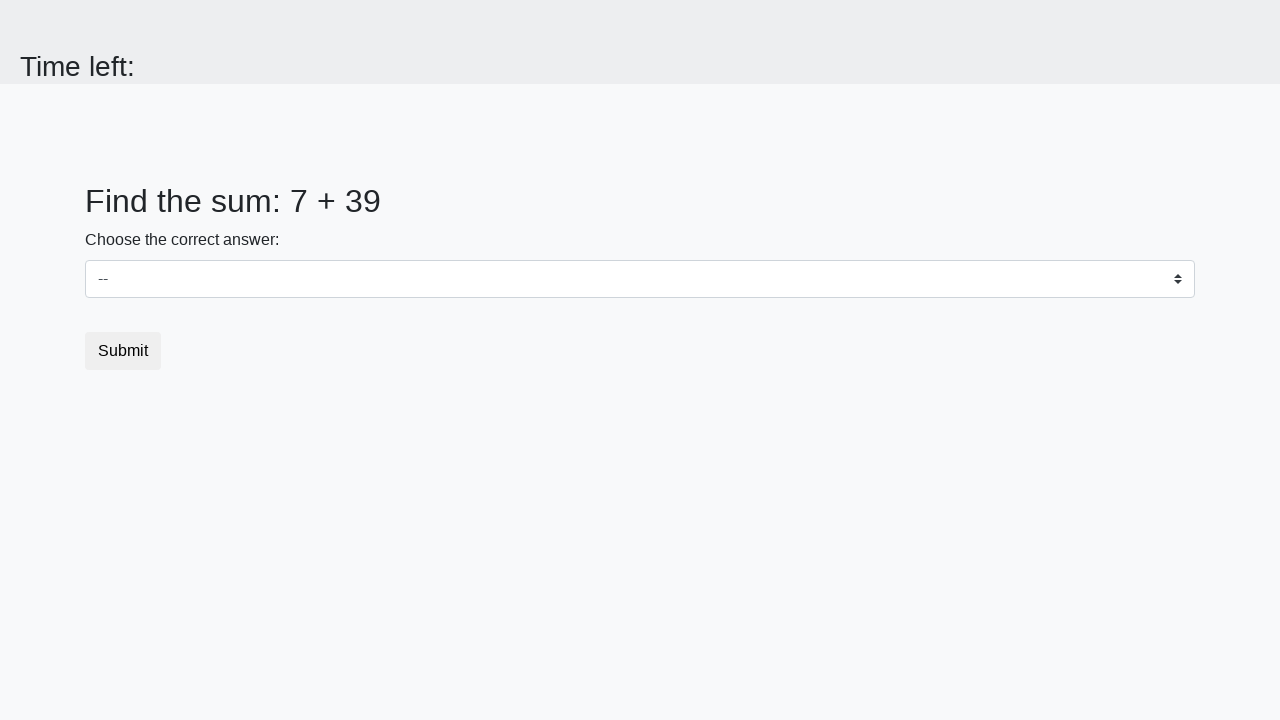

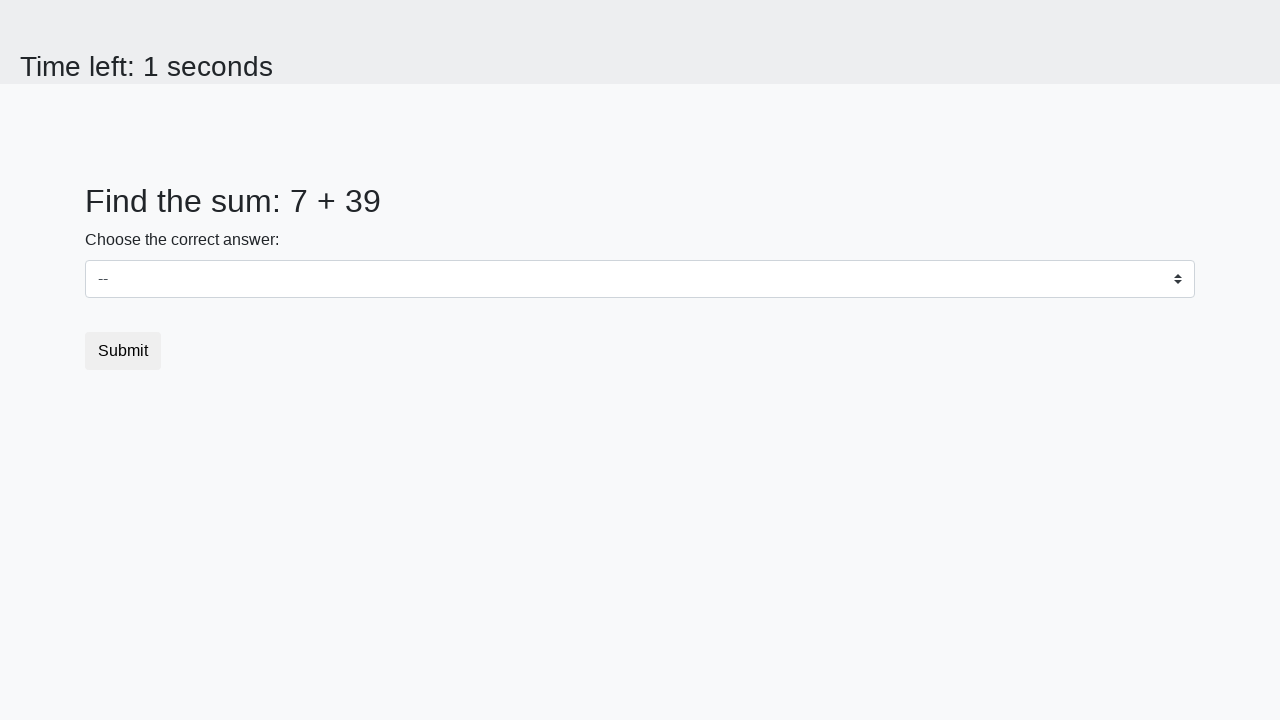